Tests bank account registration form by filling out all required fields including personal information, address, and account credentials, then submitting the form

Starting URL: https://parabank.parasoft.com/parabank/register.htm

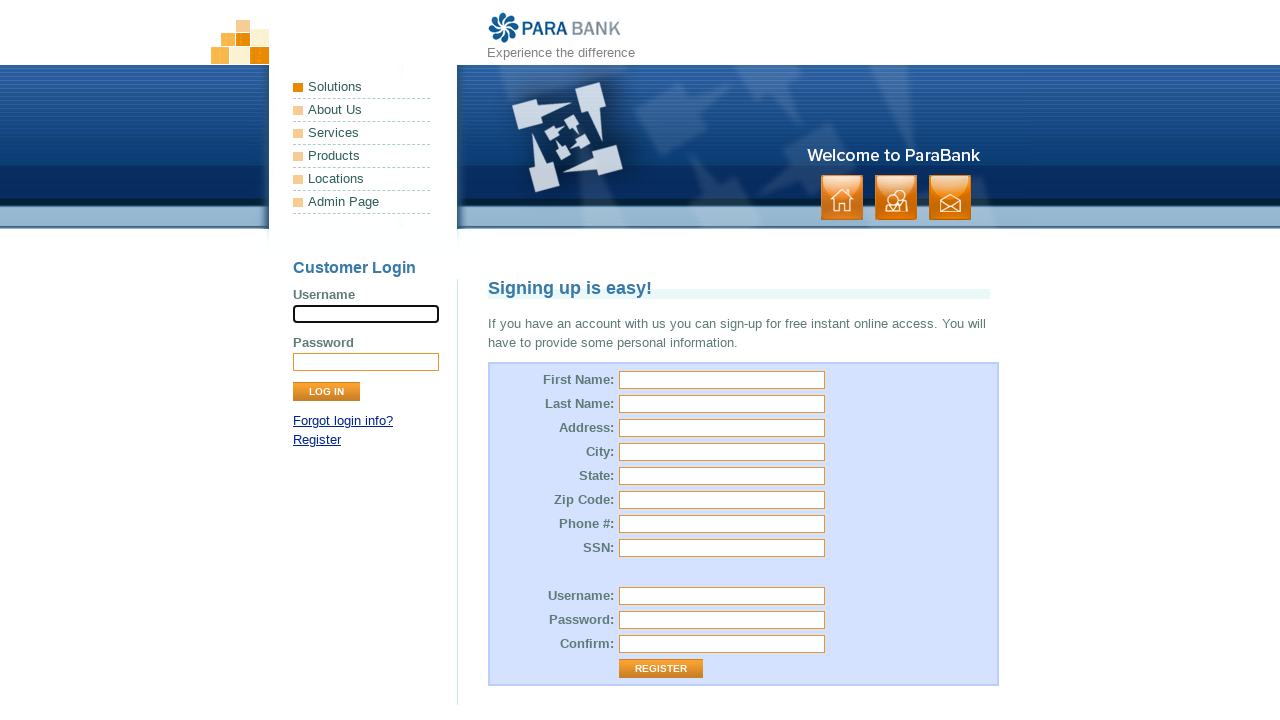

Navigated to bank account registration form
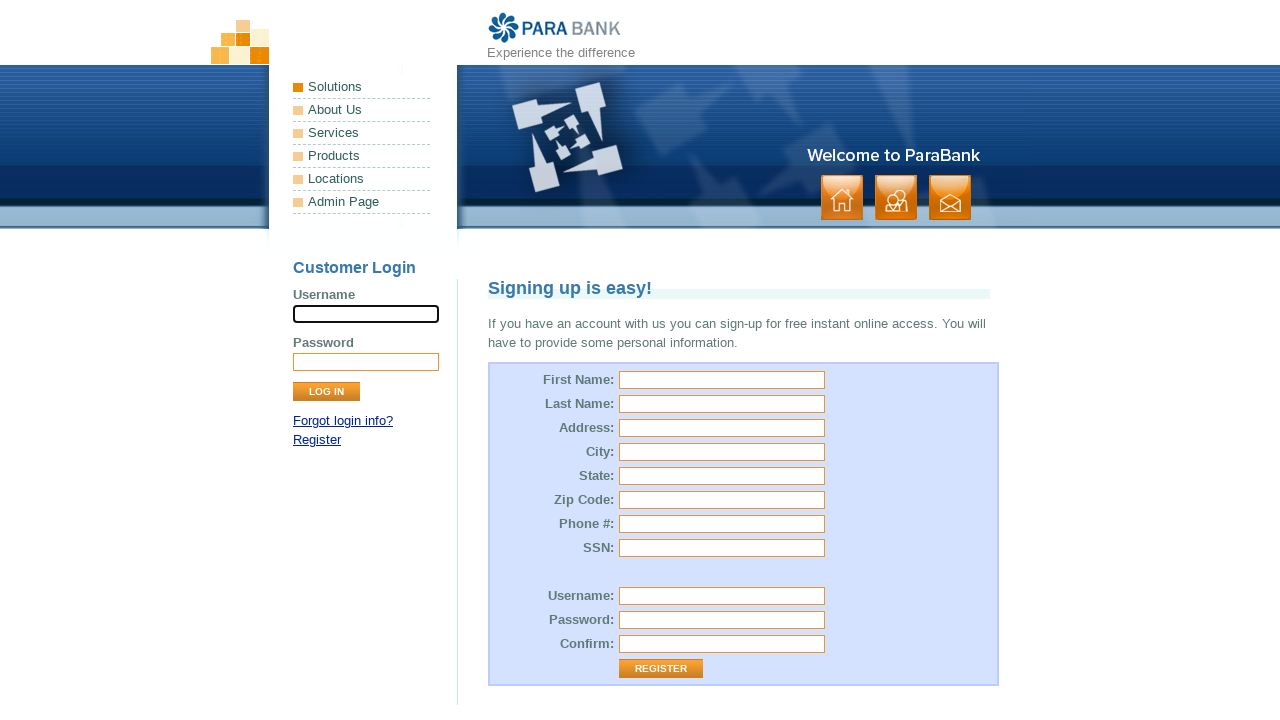

Filled first name field with 'Alex' on #customer\.firstName
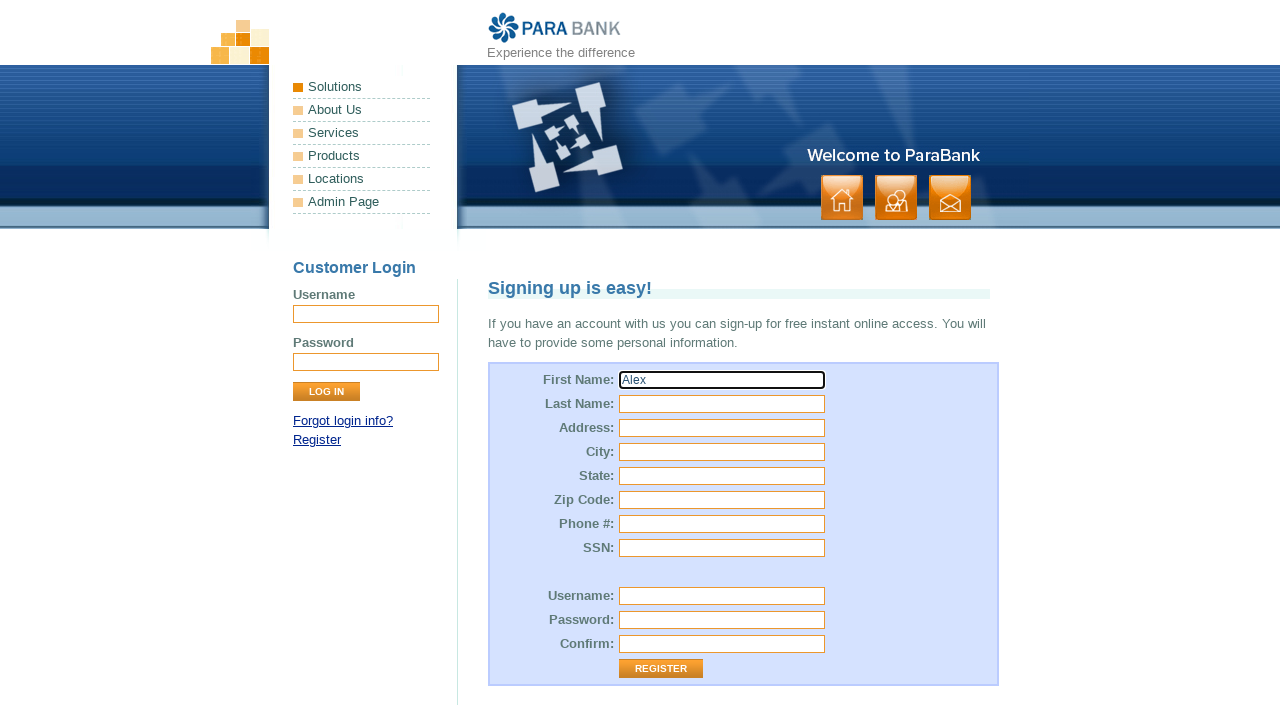

Filled last name field with 'Gora' on #customer\.lastName
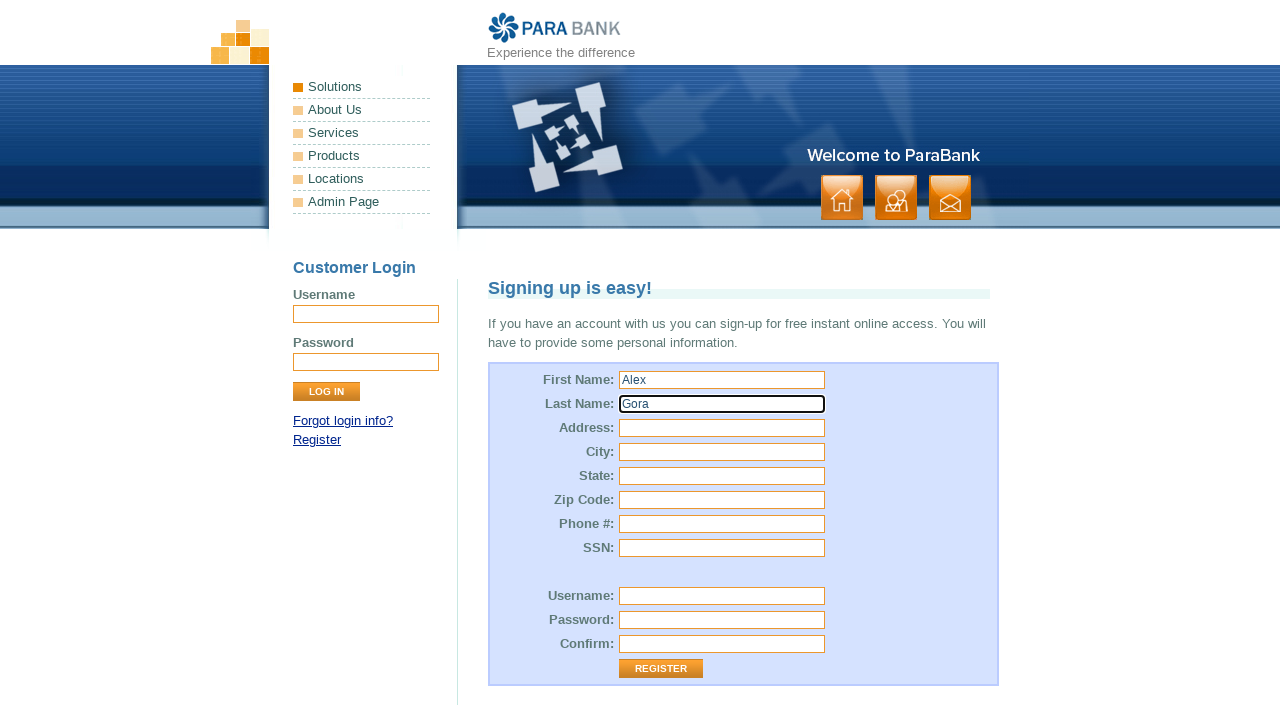

Filled street address with '647 Owl st.' on #customer\.address\.street
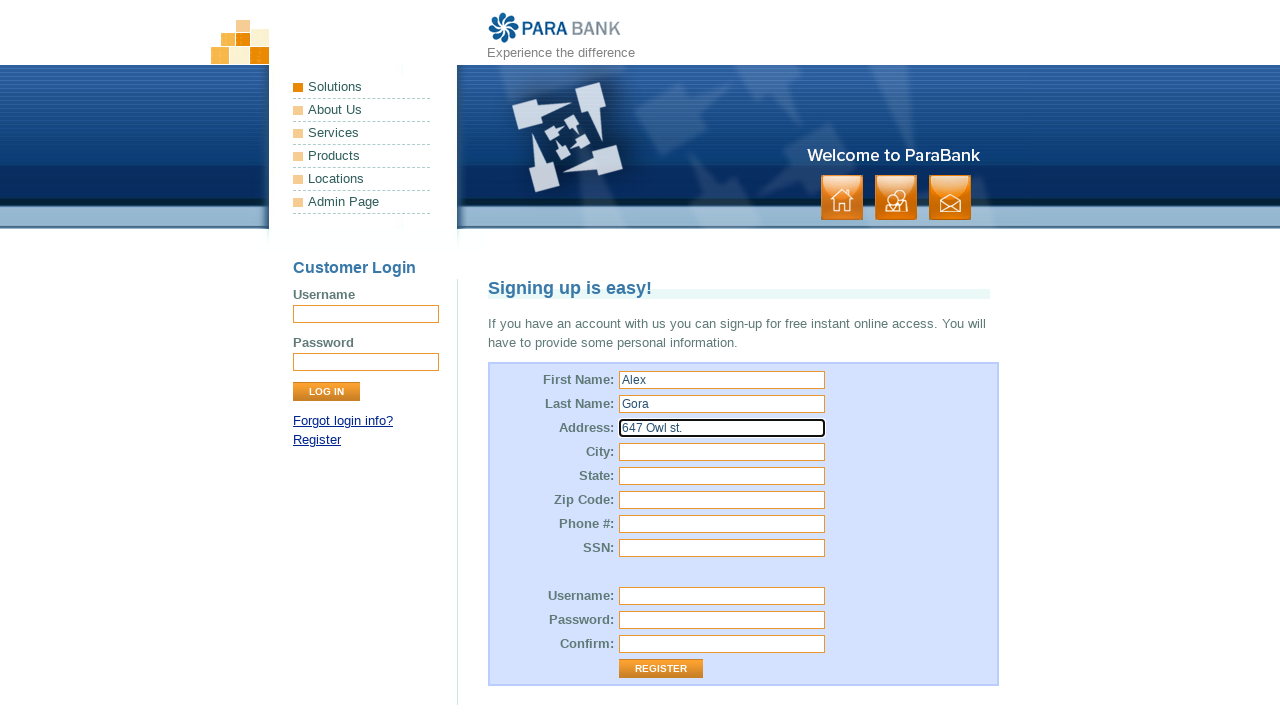

Filled city field with 'Pittsburgh' on #customer\.address\.city
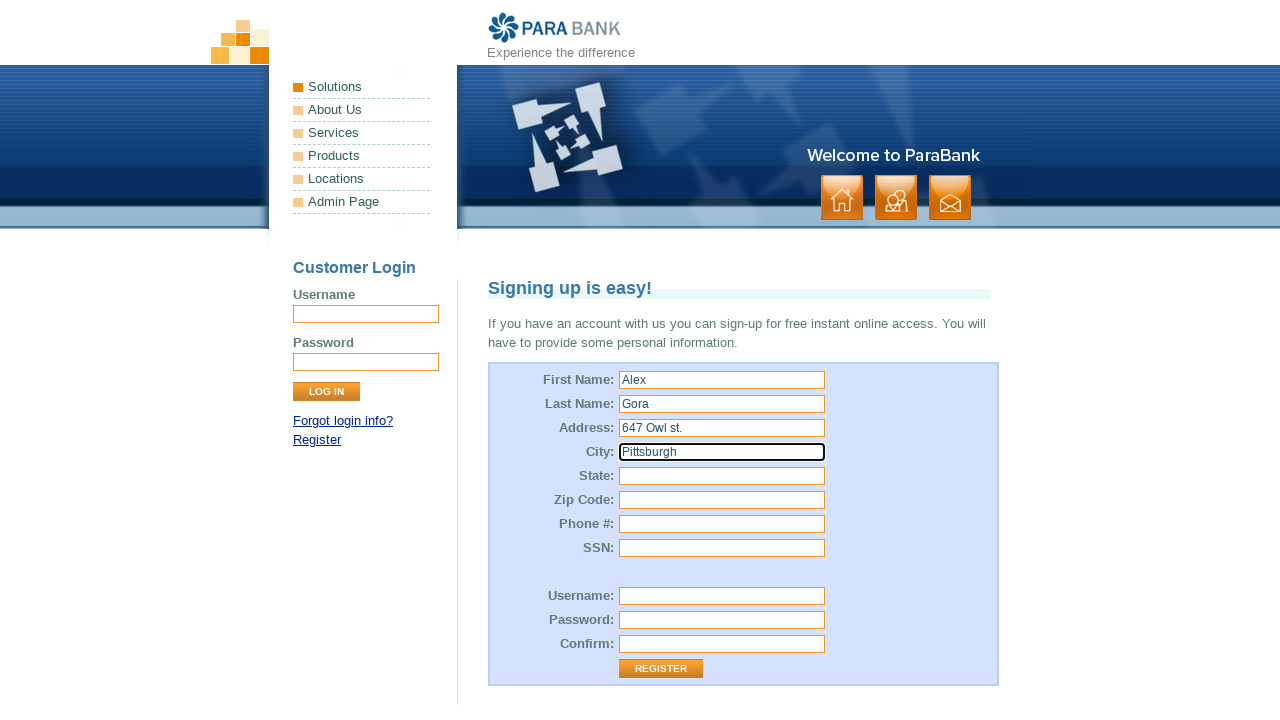

Filled state field with 'PA' on #customer\.address\.state
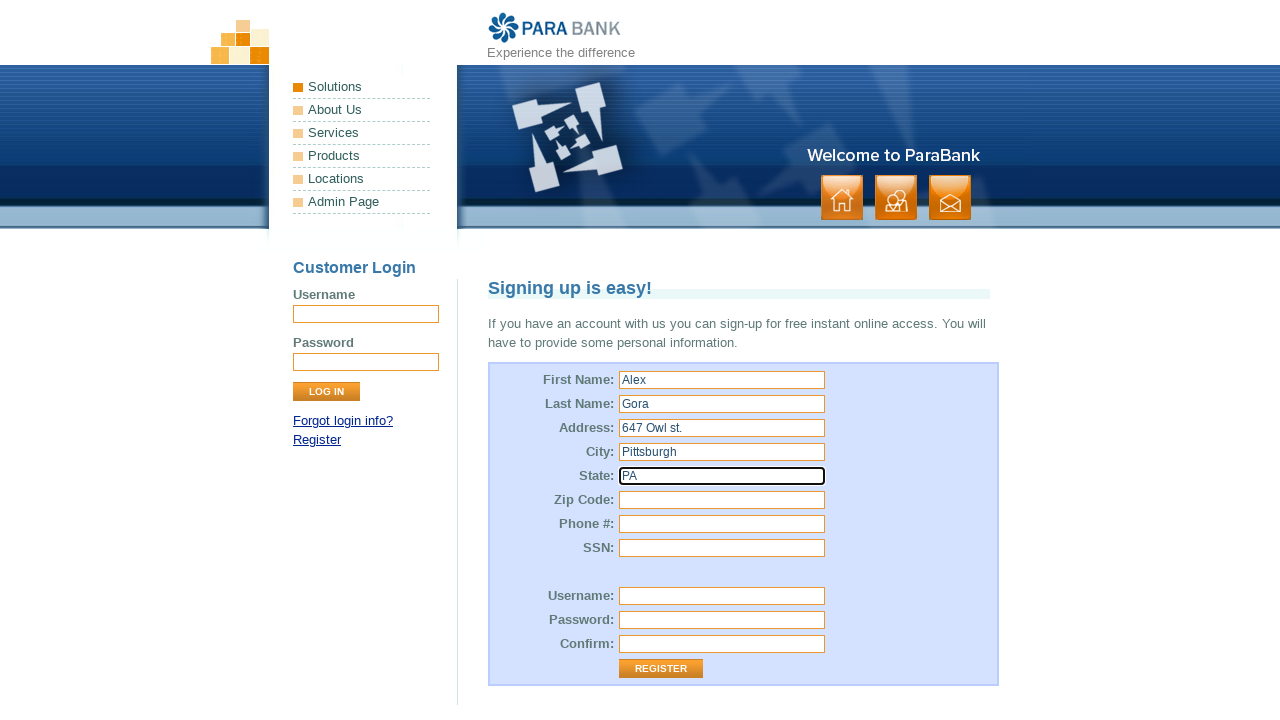

Filled zip code field with '15317' on #customer\.address\.zipCode
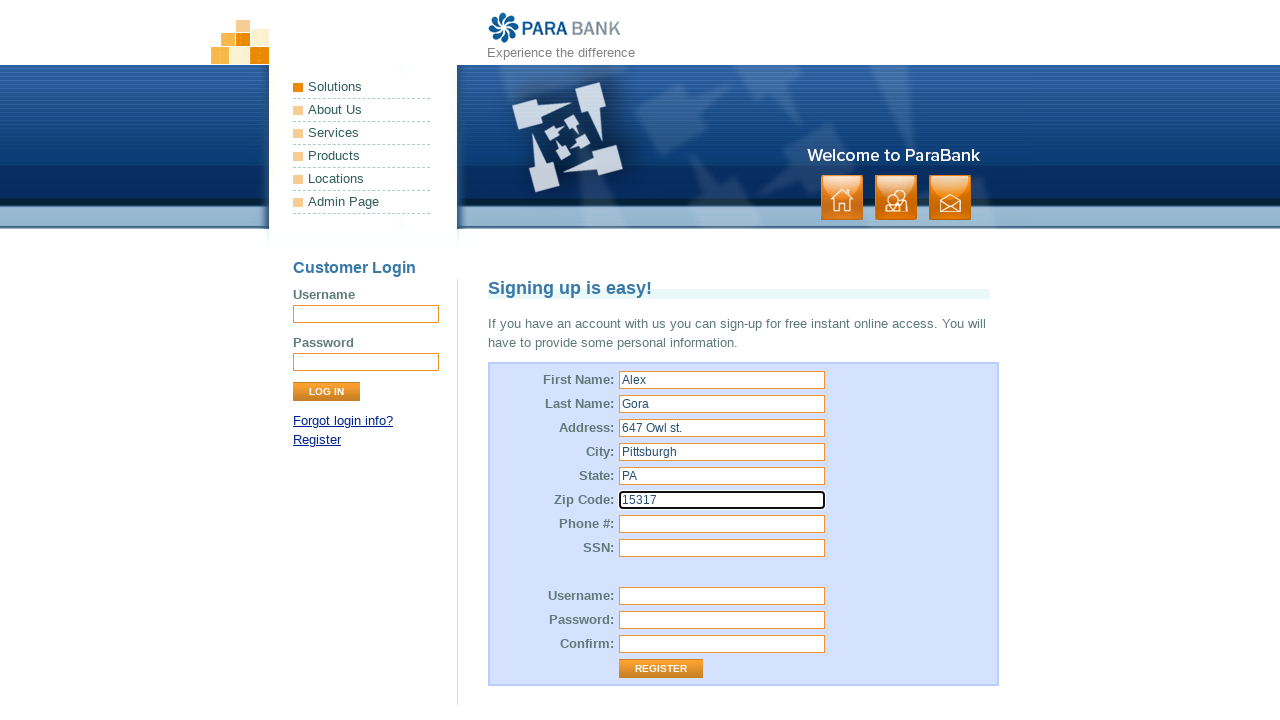

Filled phone number field with '8183546321' on #customer\.phoneNumber
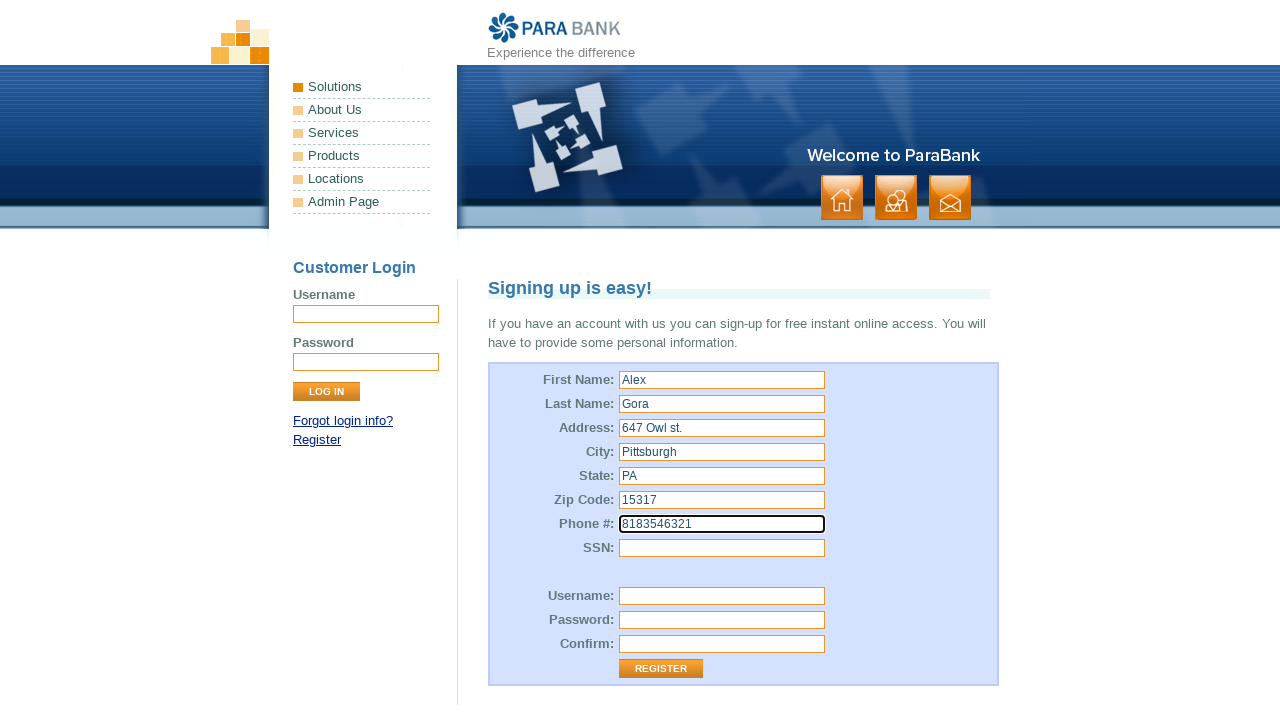

Filled SSN field with '8474362' on #customer\.ssn
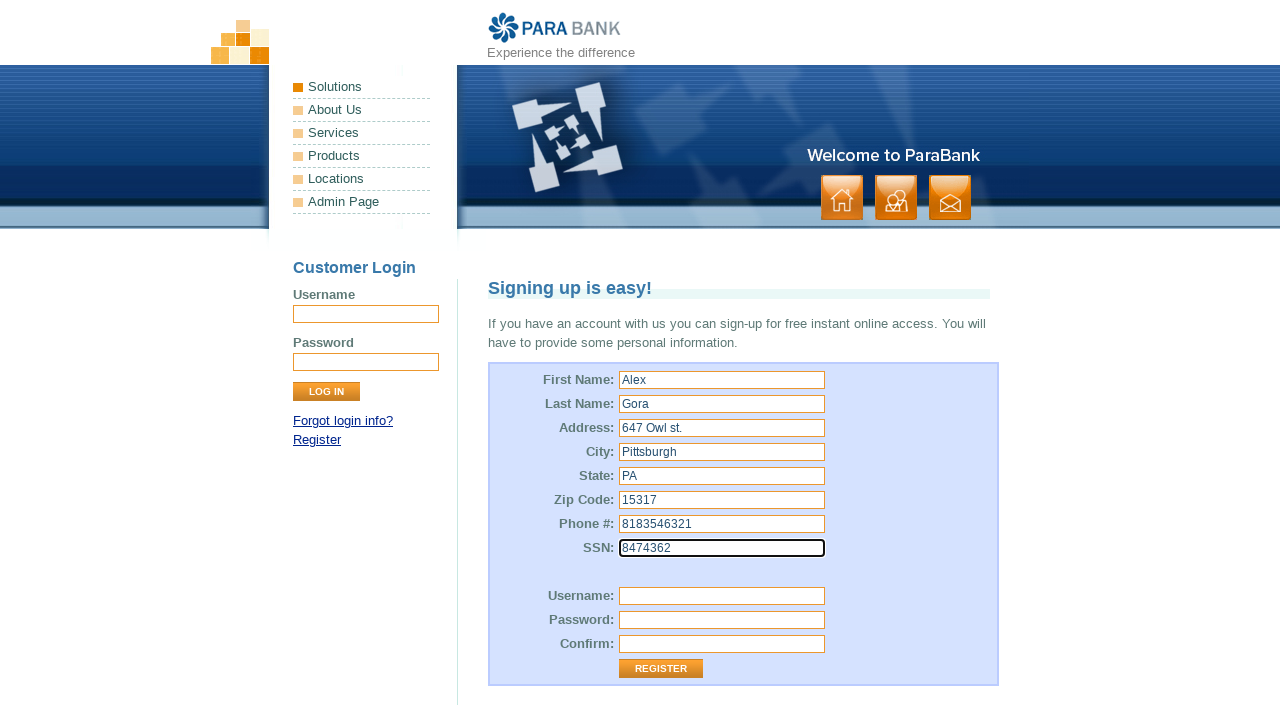

Filled username field with 'RadikRad' on #customer\.username
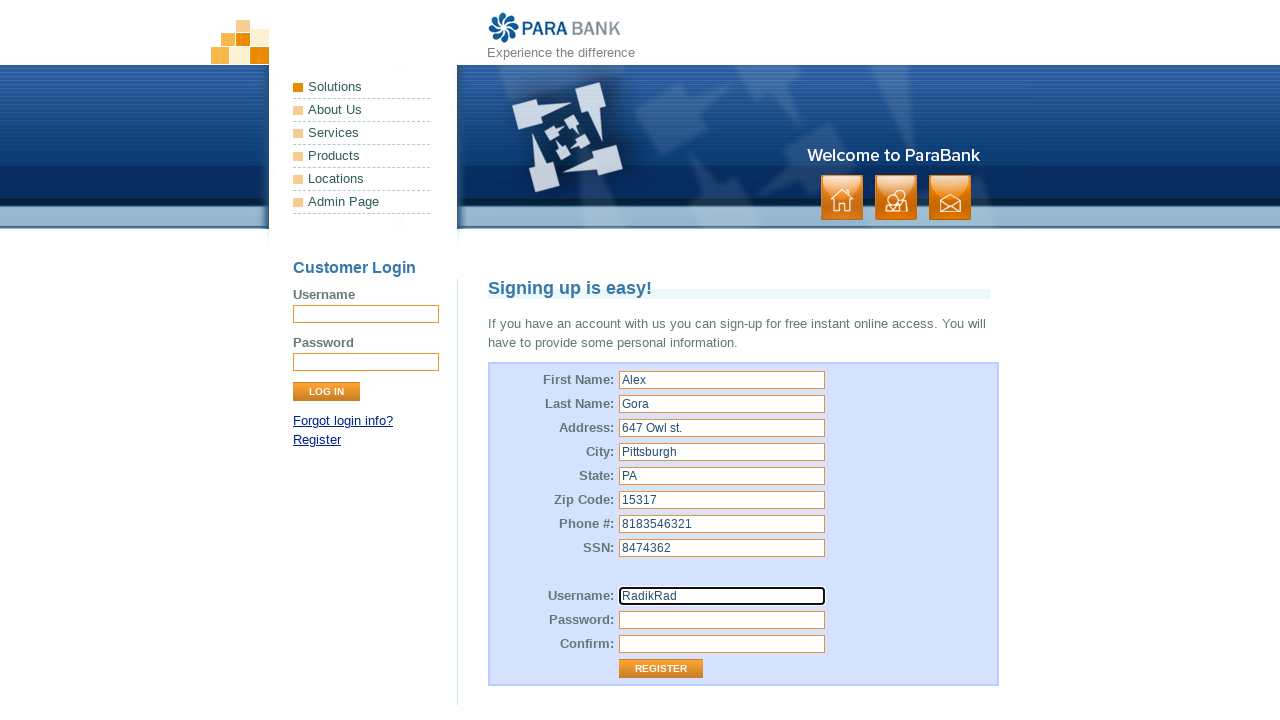

Filled password field with 'radik123' on #customer\.password
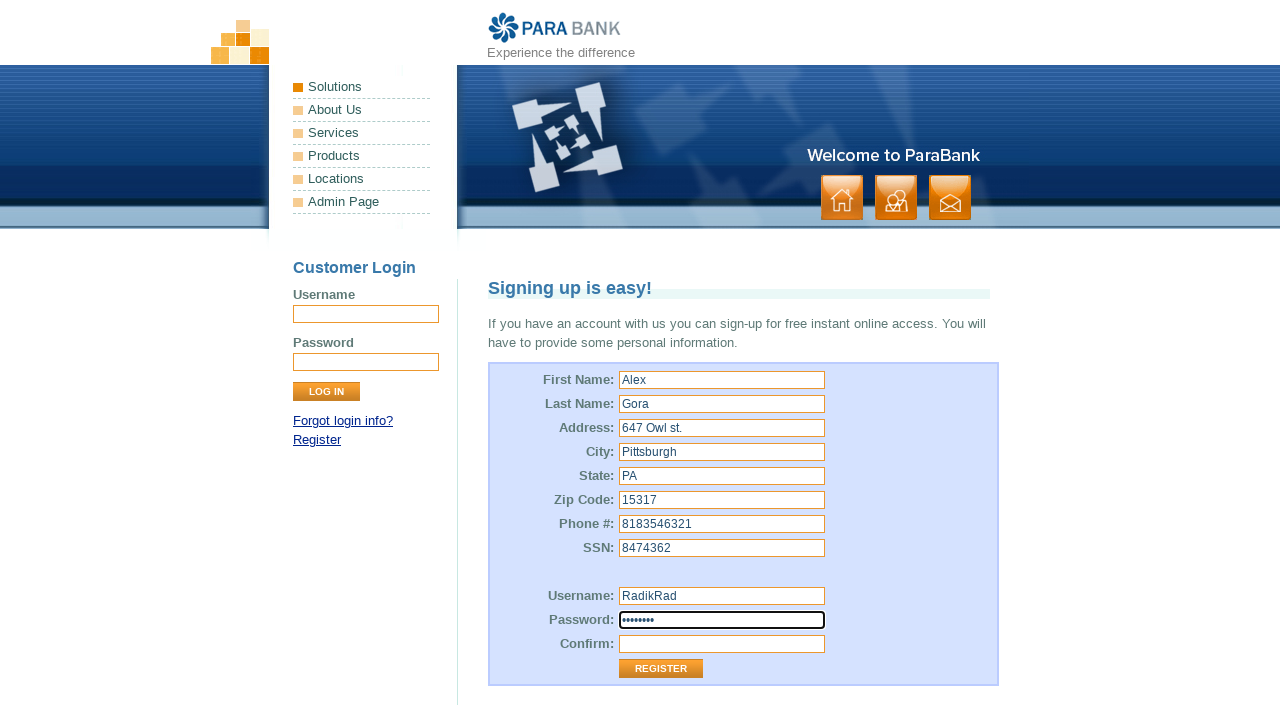

Filled password confirmation field with 'radik123' on #repeatedPassword
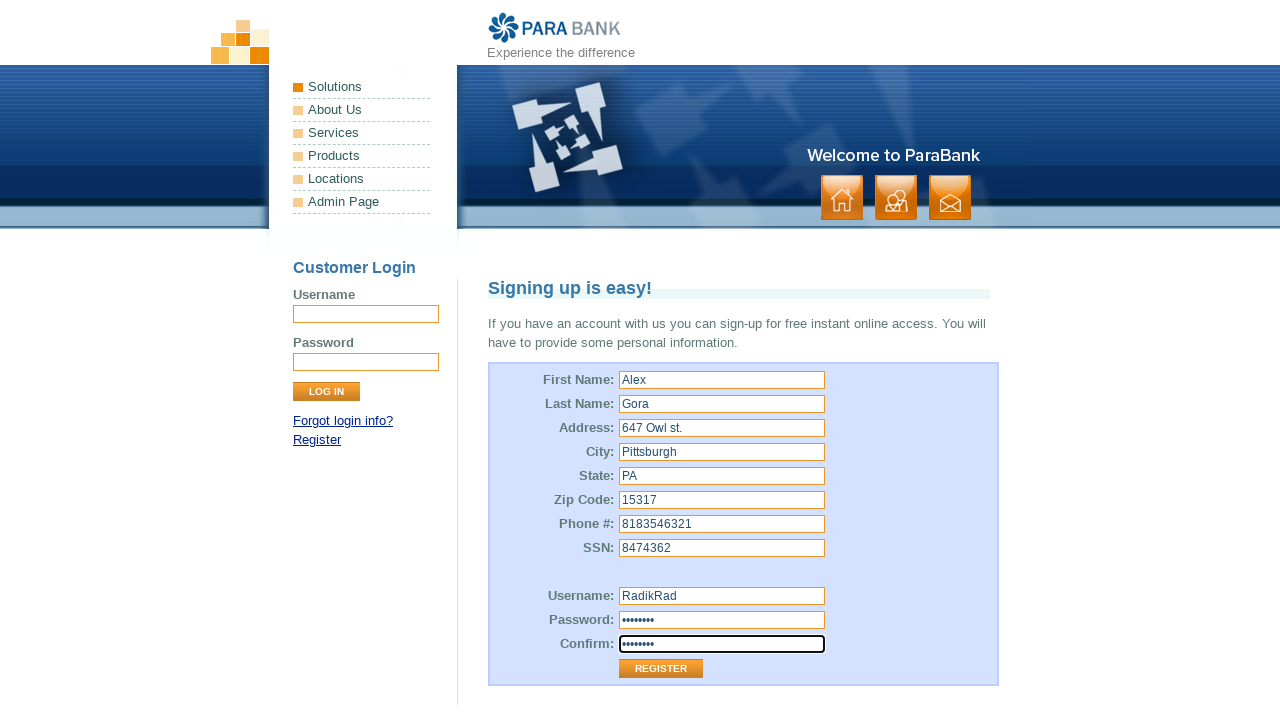

Clicked submit button to register bank account at (896, 198) on .button
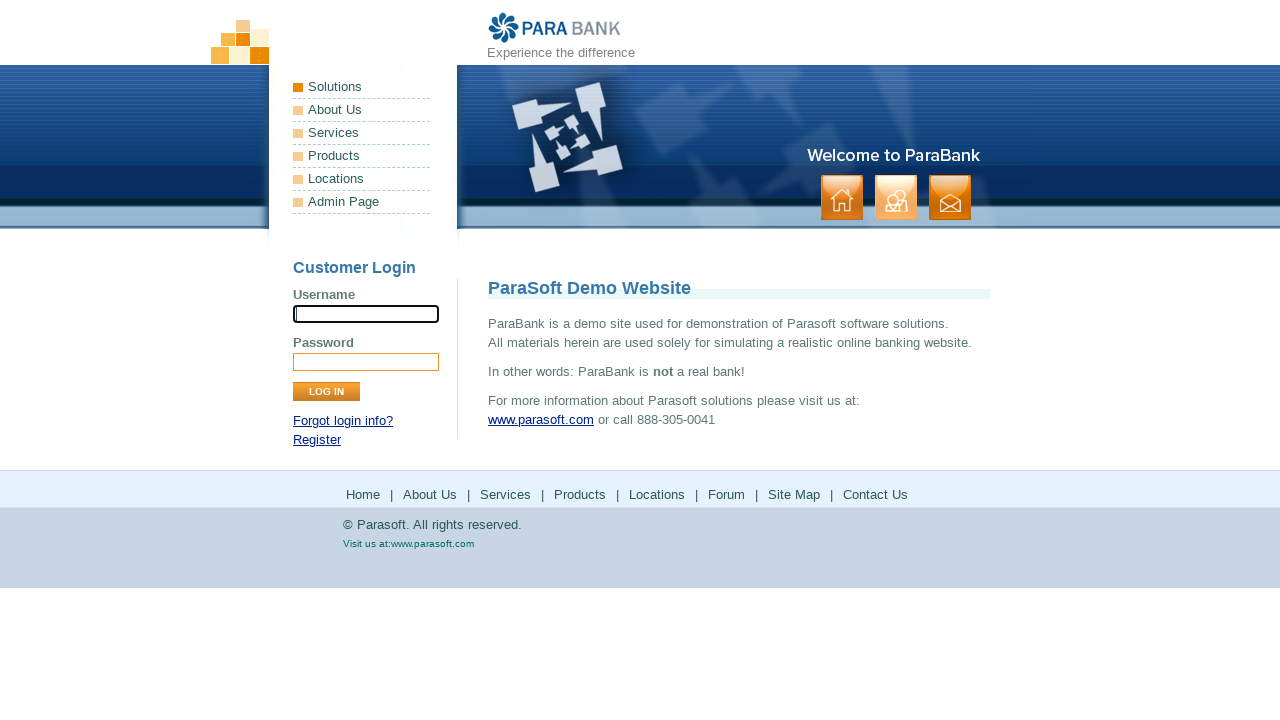

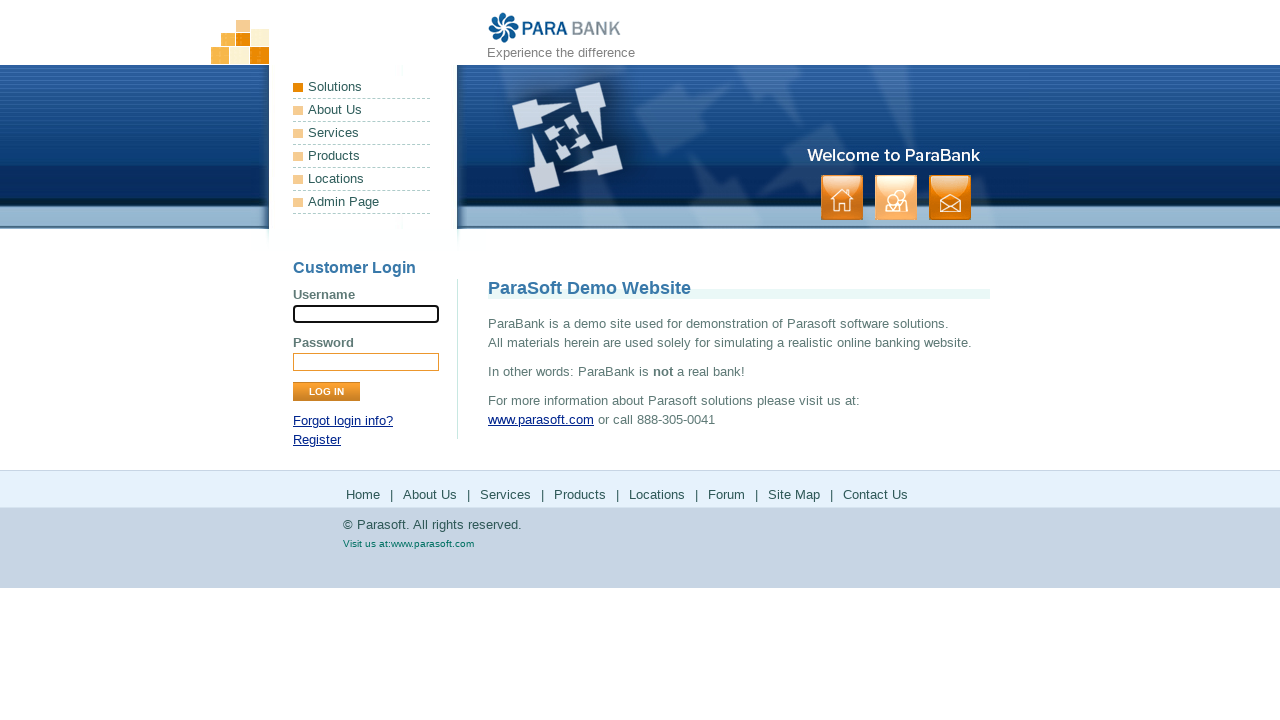